Retrieves and verifies the text content of the h1 heading element

Starting URL: https://www.selenium.dev/selenium/web/inputs.html

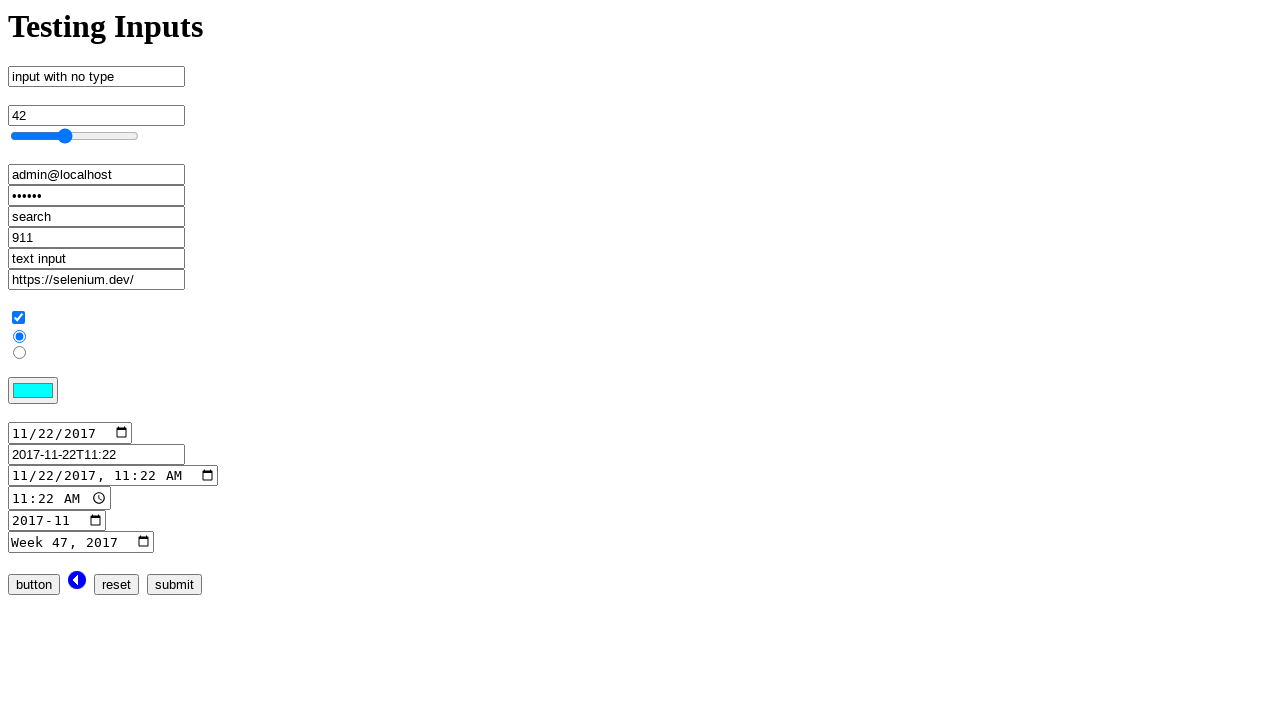

Navigated to https://www.selenium.dev/selenium/web/inputs.html
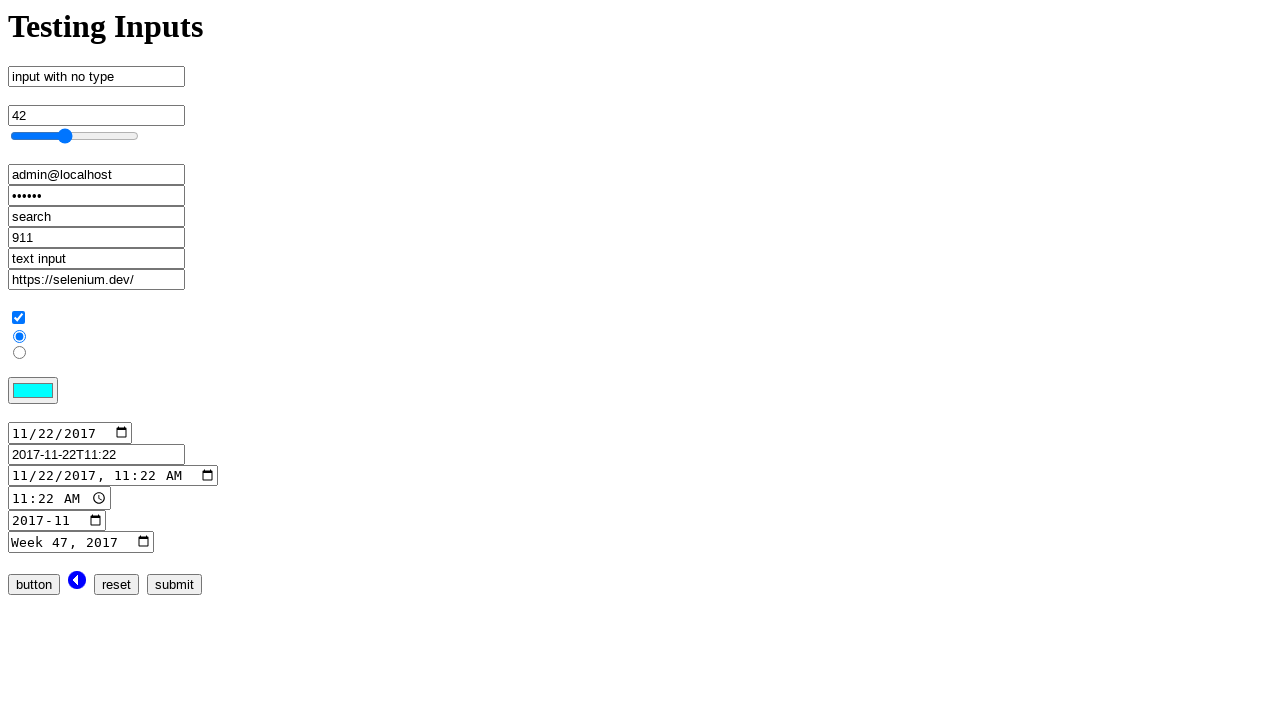

Located h1 heading element
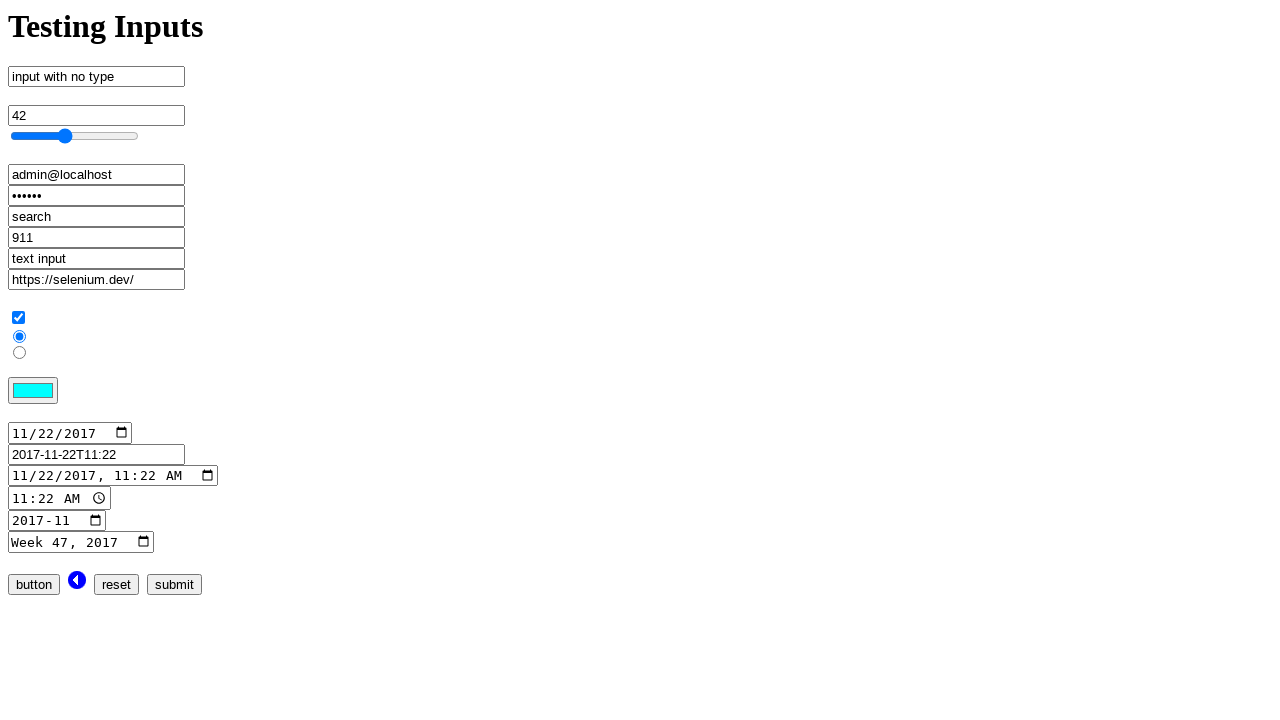

Retrieved text content from h1: 'Testing Inputs'
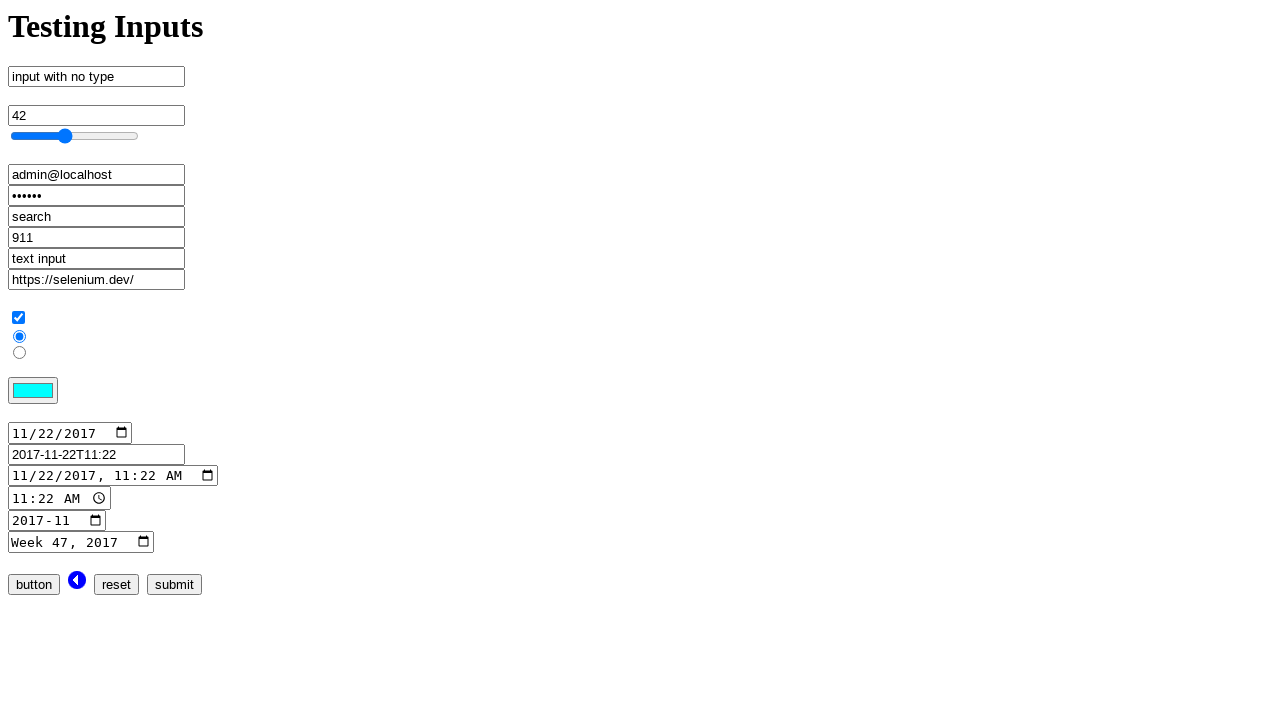

Verified h1 text content equals 'Testing Inputs'
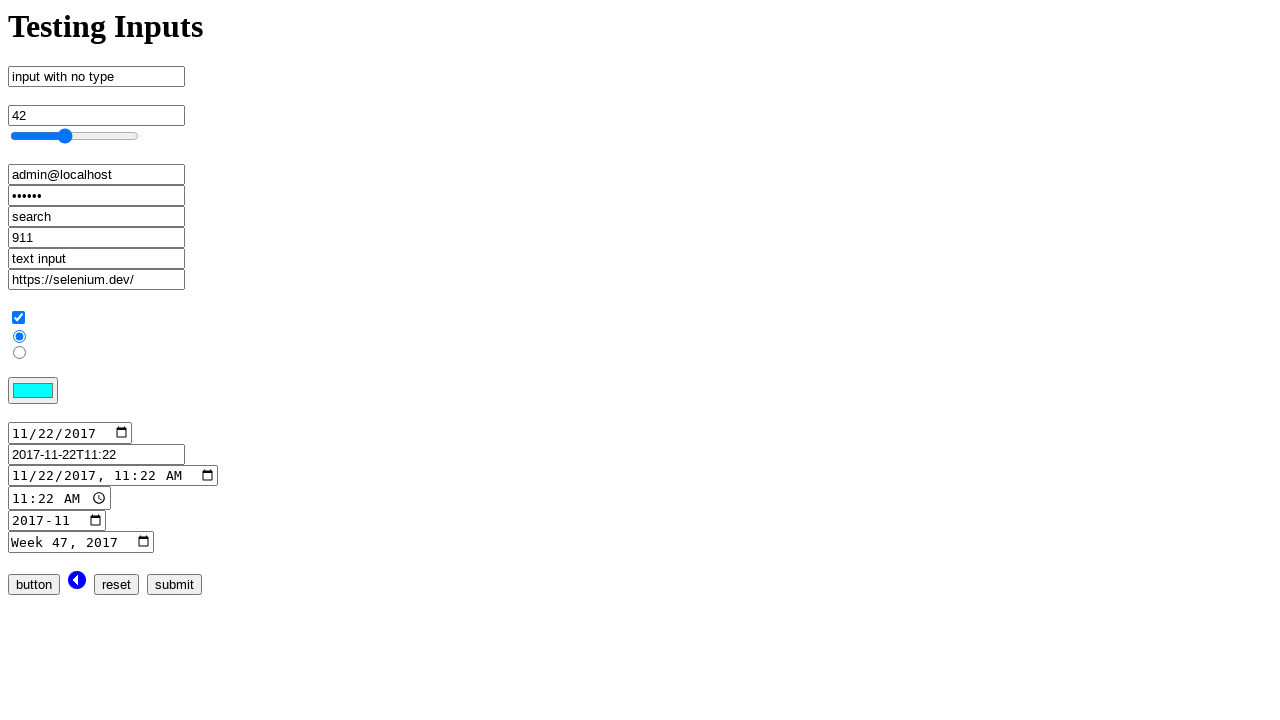

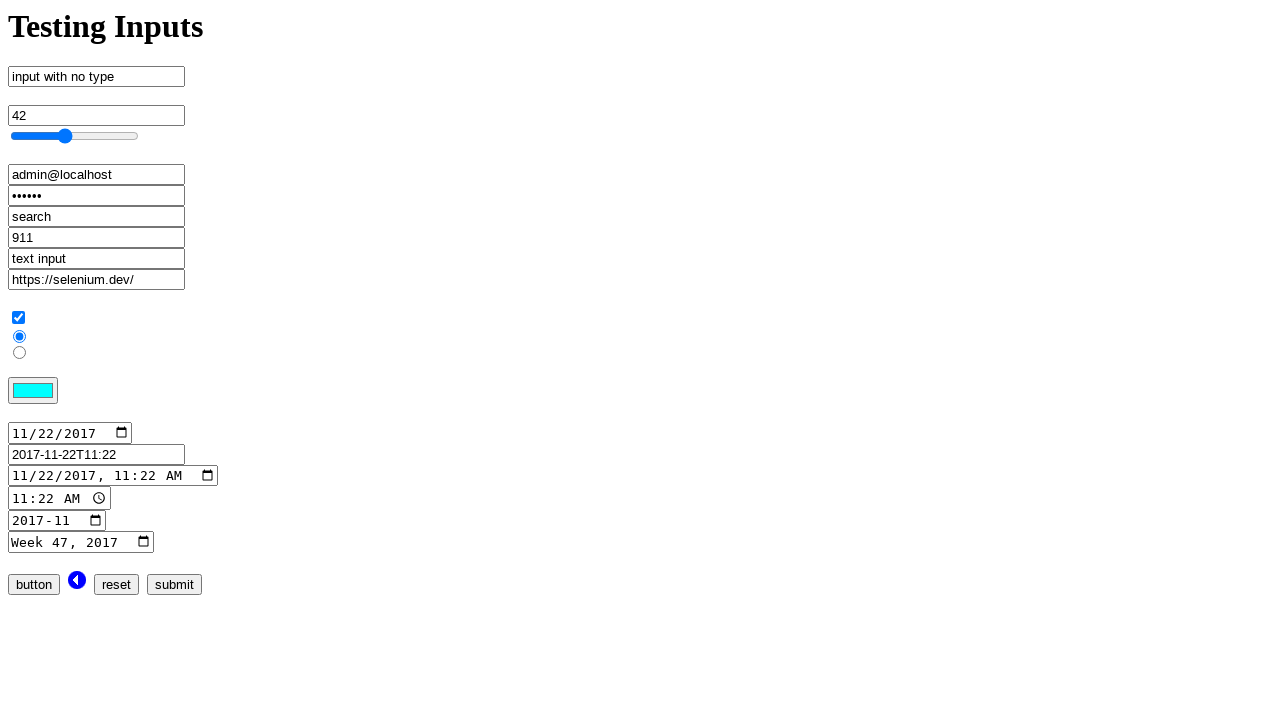